Navigates to Menu page, hovers through menu hierarchy to reveal SUB SUB LIST and verifies 2 sub-sub items appear

Starting URL: https://demoqa.com/

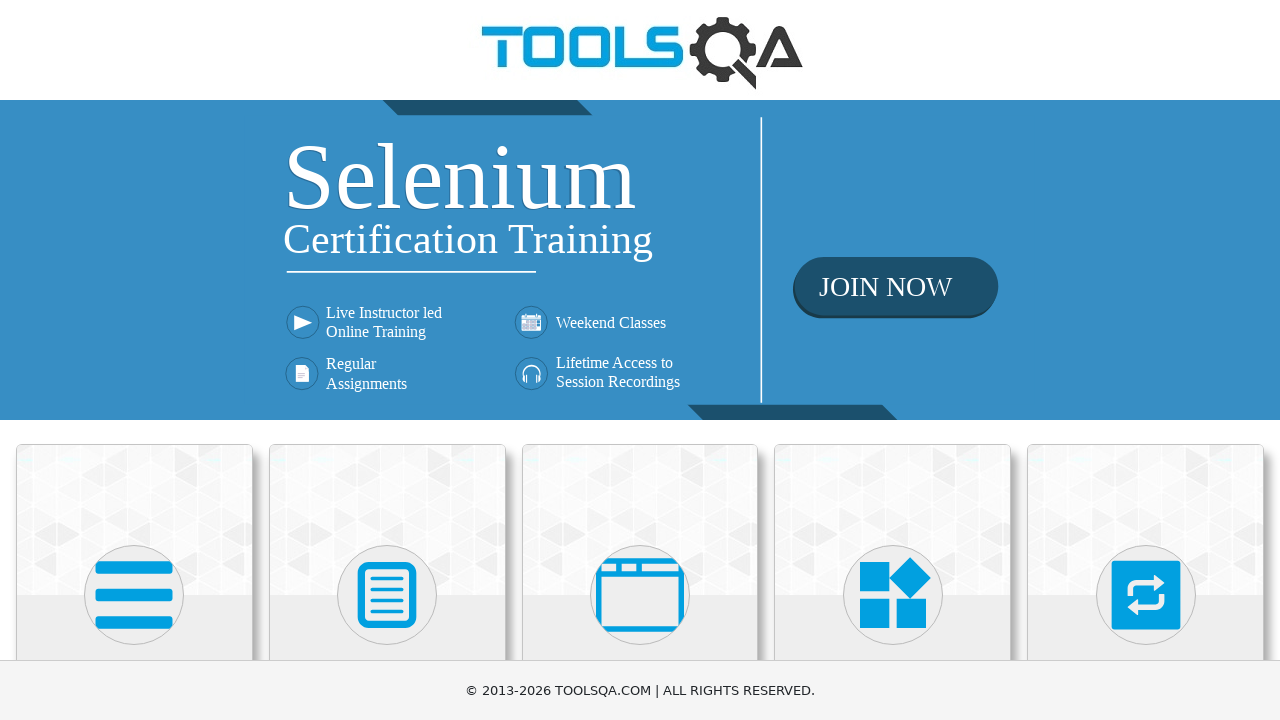

Clicked on Widgets card at (893, 520) on div.card:has-text('Widgets')
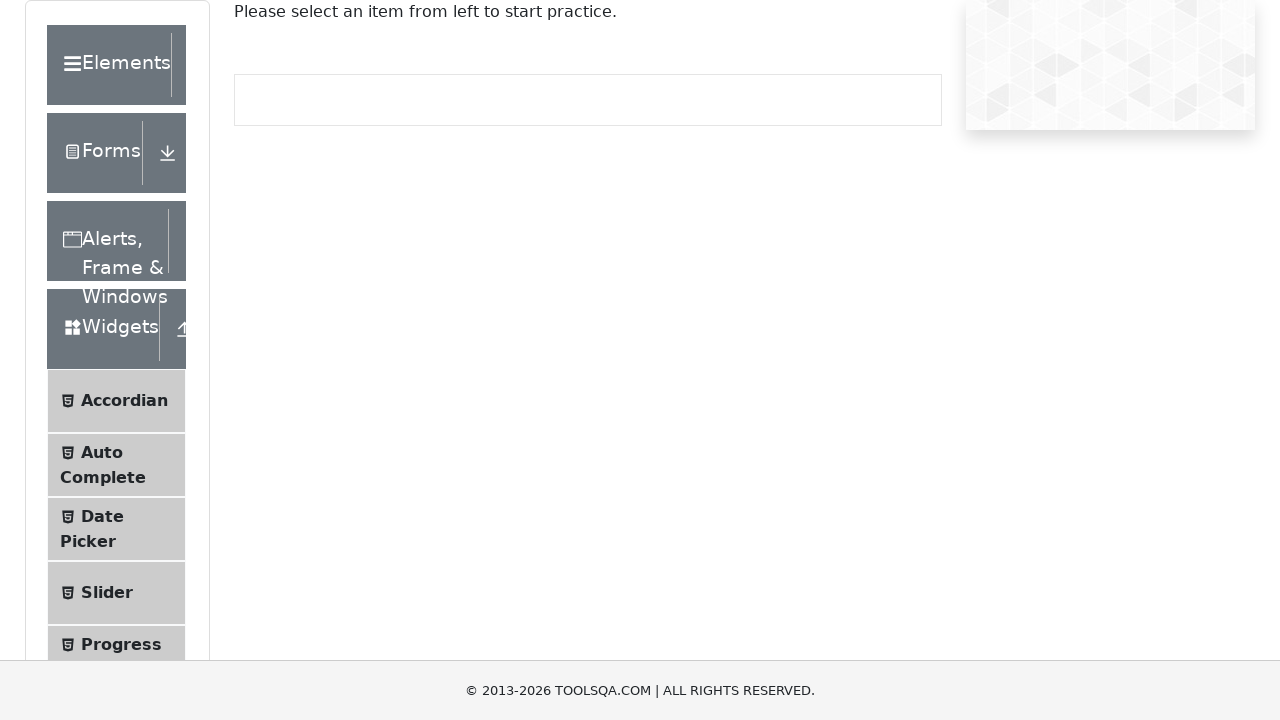

Scrolled down to reveal Menu link
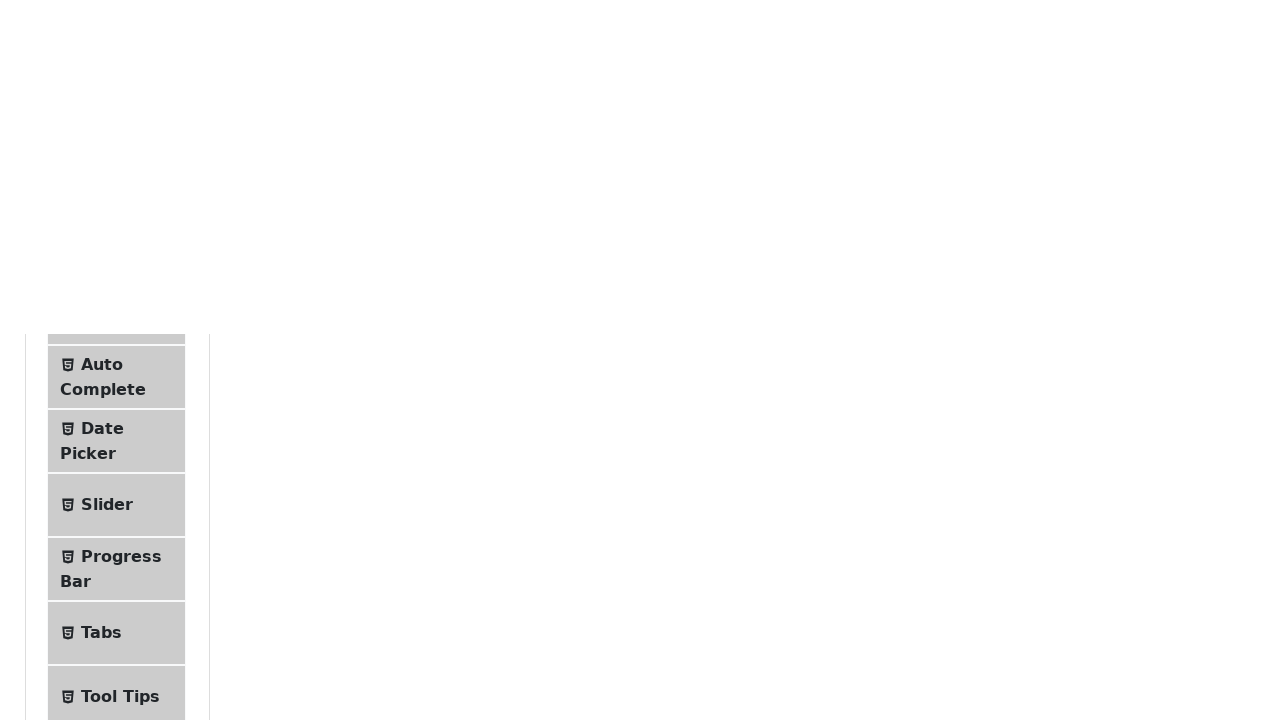

Waited for page to settle
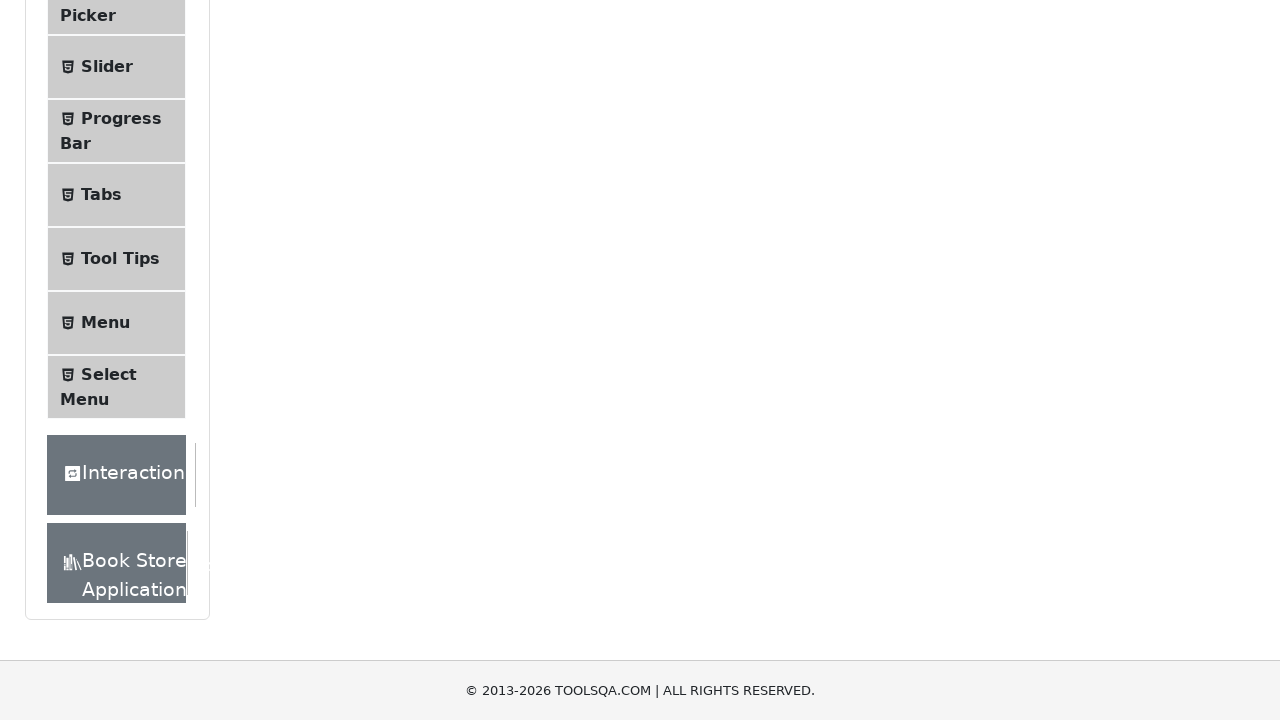

Clicked on Menu link to navigate to Menu page at (105, 323) on span:has-text('Menu')
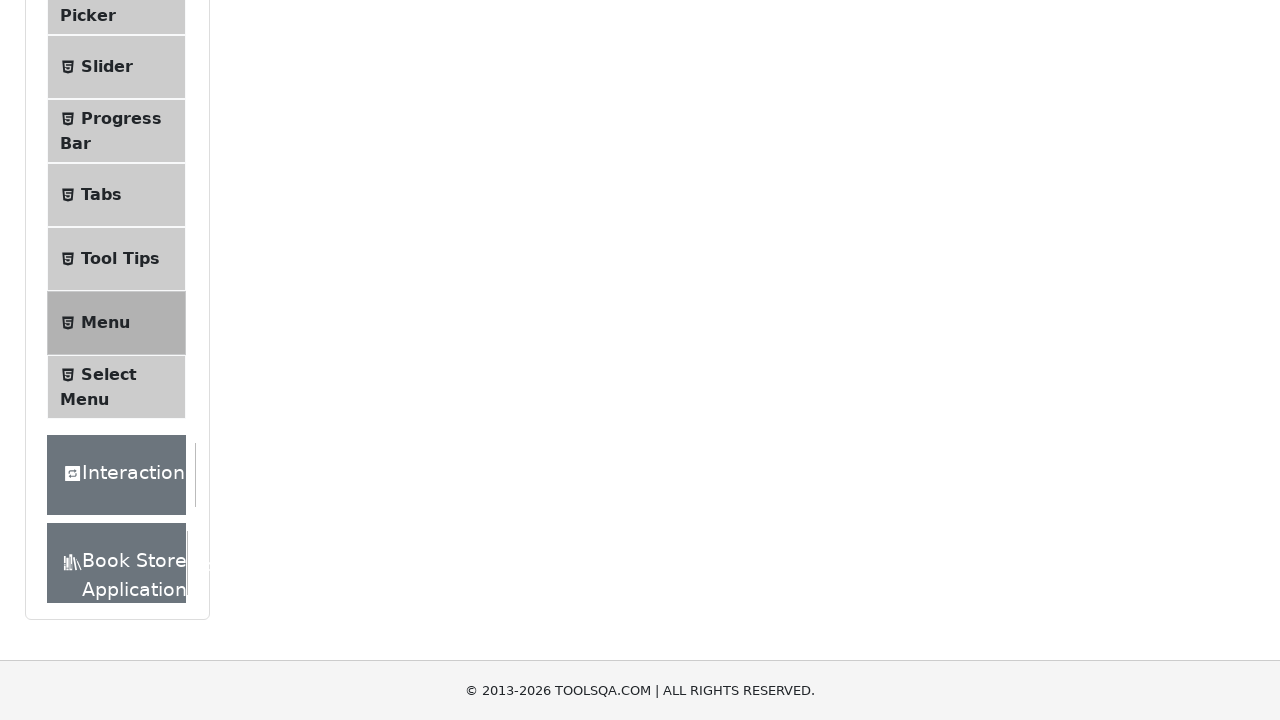

Hovered over Main Item 2 to reveal submenu at (534, 240) on a:has-text('Main Item 2')
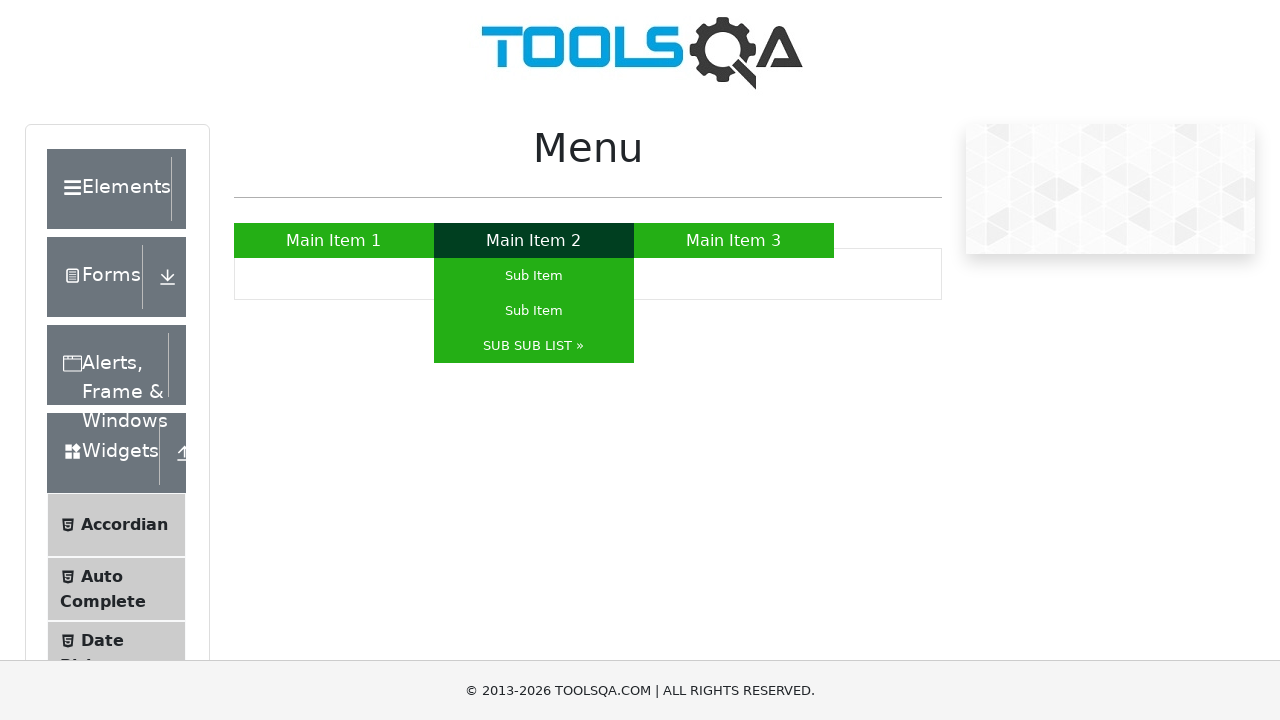

Waited for submenu animation to complete
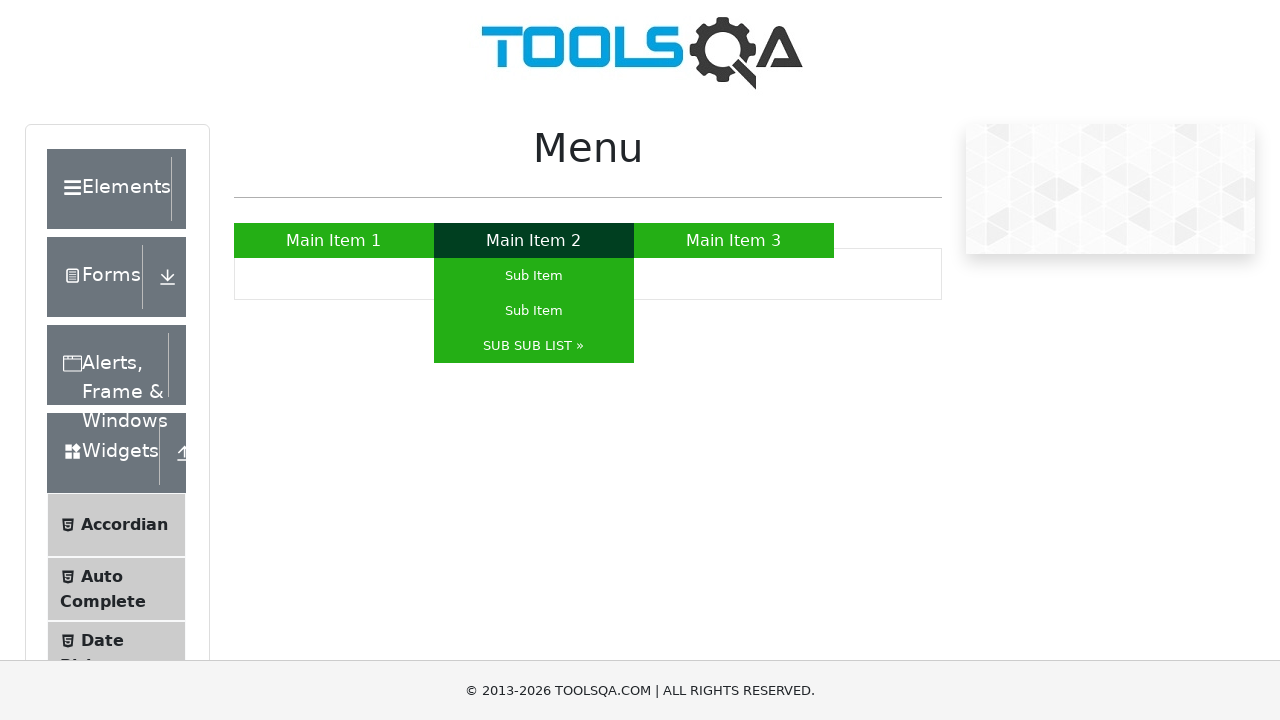

Hovered over SUB SUB LIST to reveal sub-sub menu at (534, 346) on a:has-text('SUB SUB LIST »')
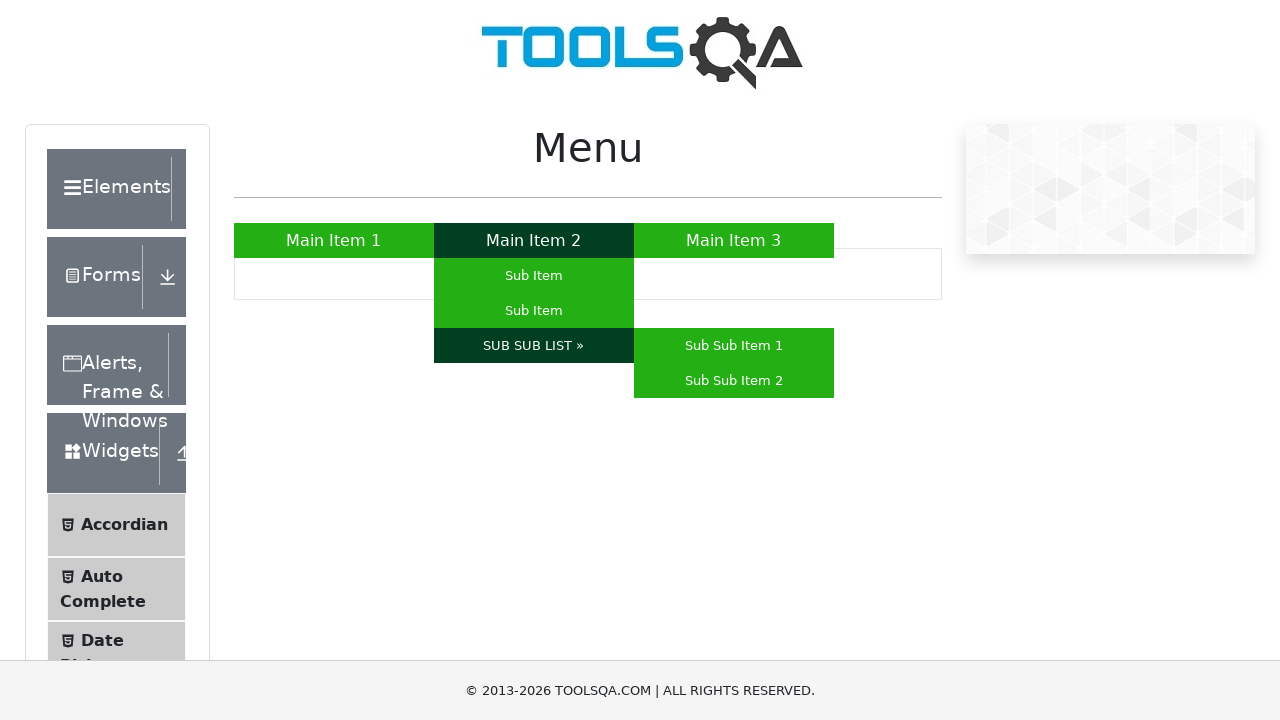

Verified Sub Sub Item 1 appeared
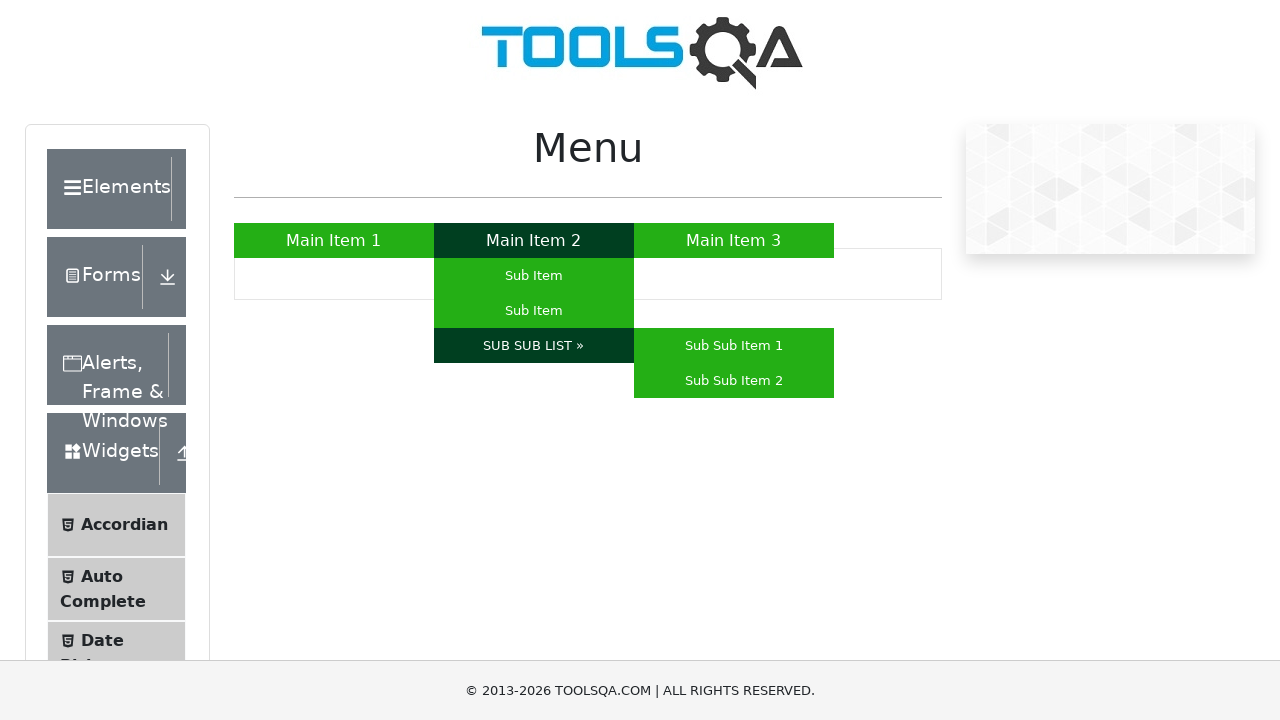

Verified Sub Sub Item 2 appeared - menu hierarchy navigation complete
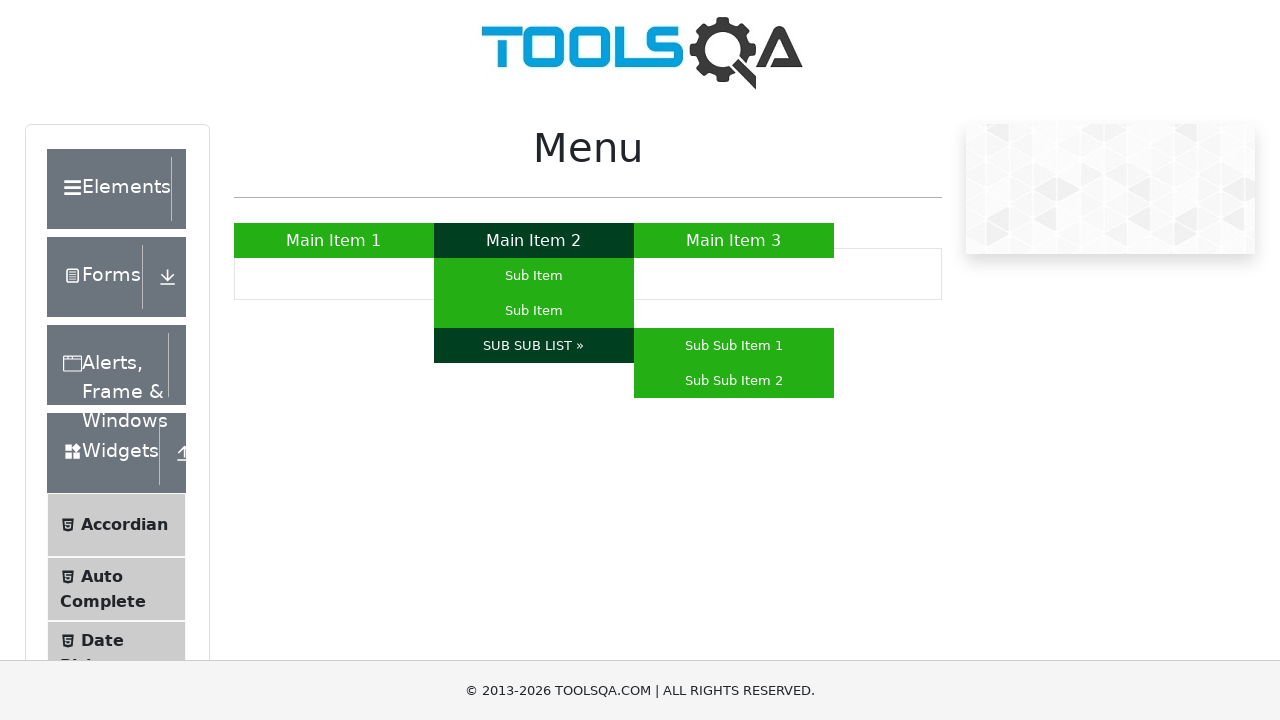

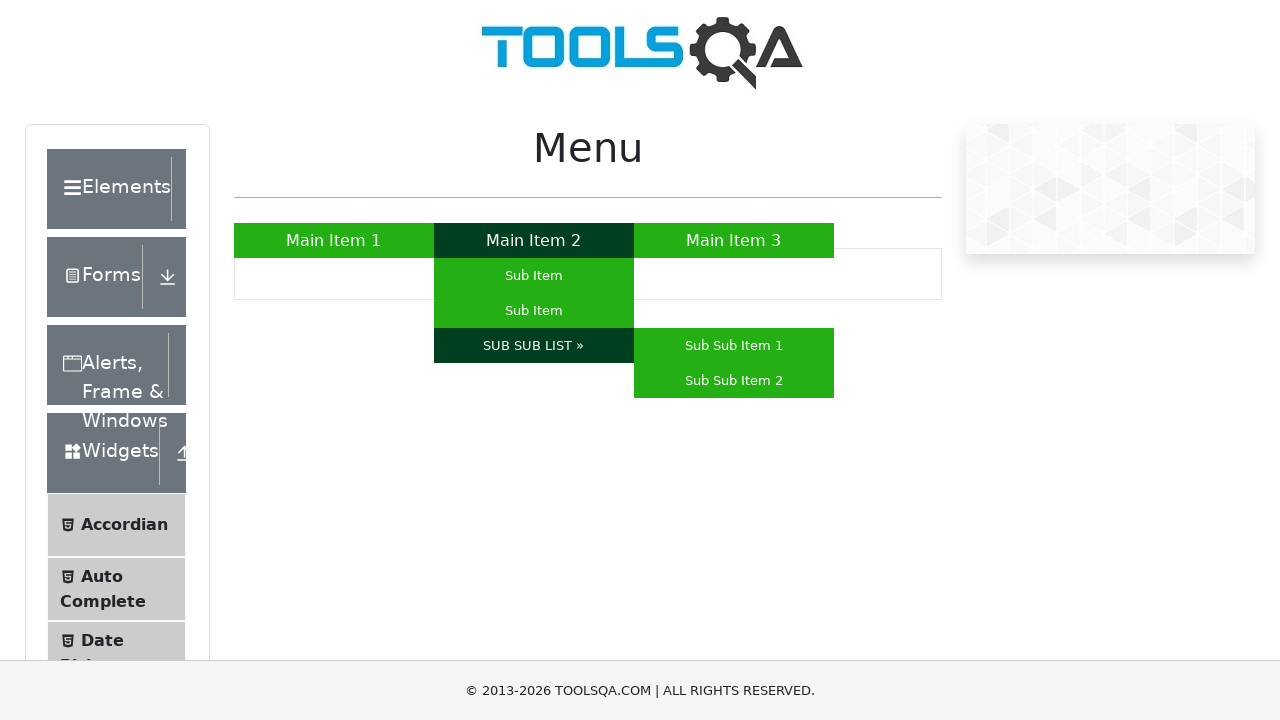